Tests an e-commerce shopping flow by searching for products containing 'ber', adding all matching items to cart, proceeding to checkout, and applying a promo code

Starting URL: https://rahulshettyacademy.com/seleniumPractise/#/

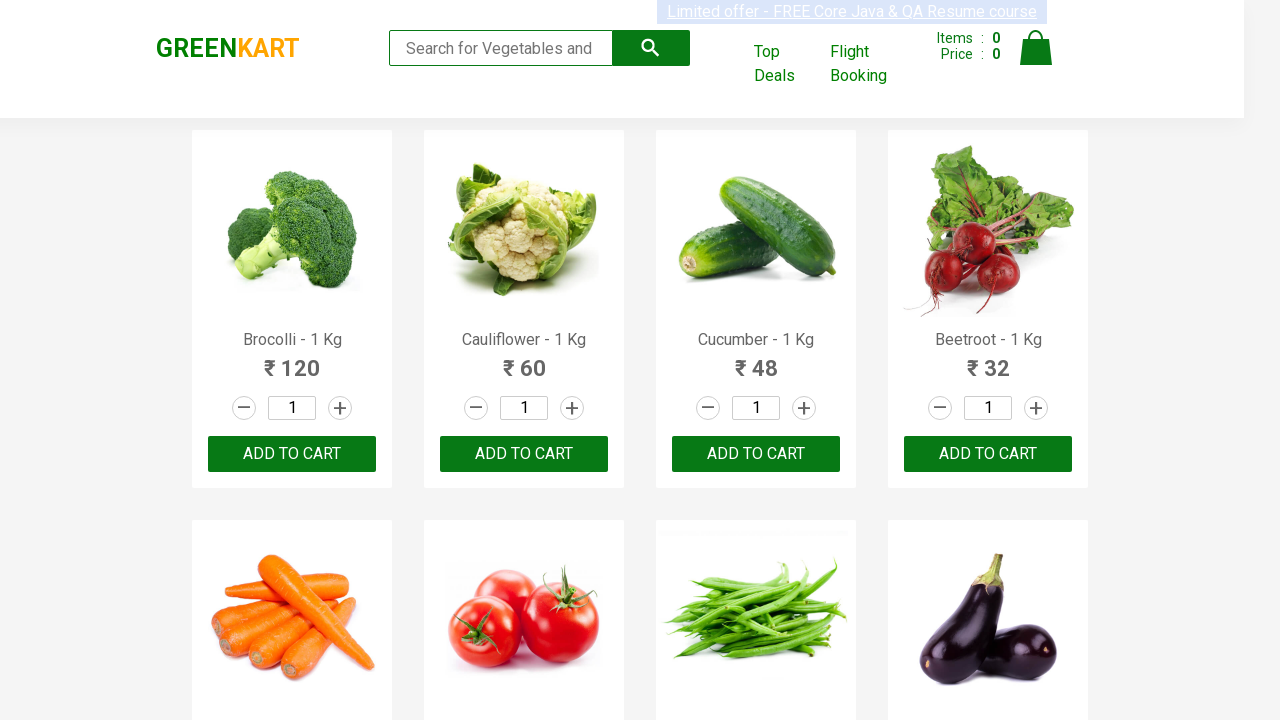

Filled search field with 'ber' to filter products on input.search-keyword
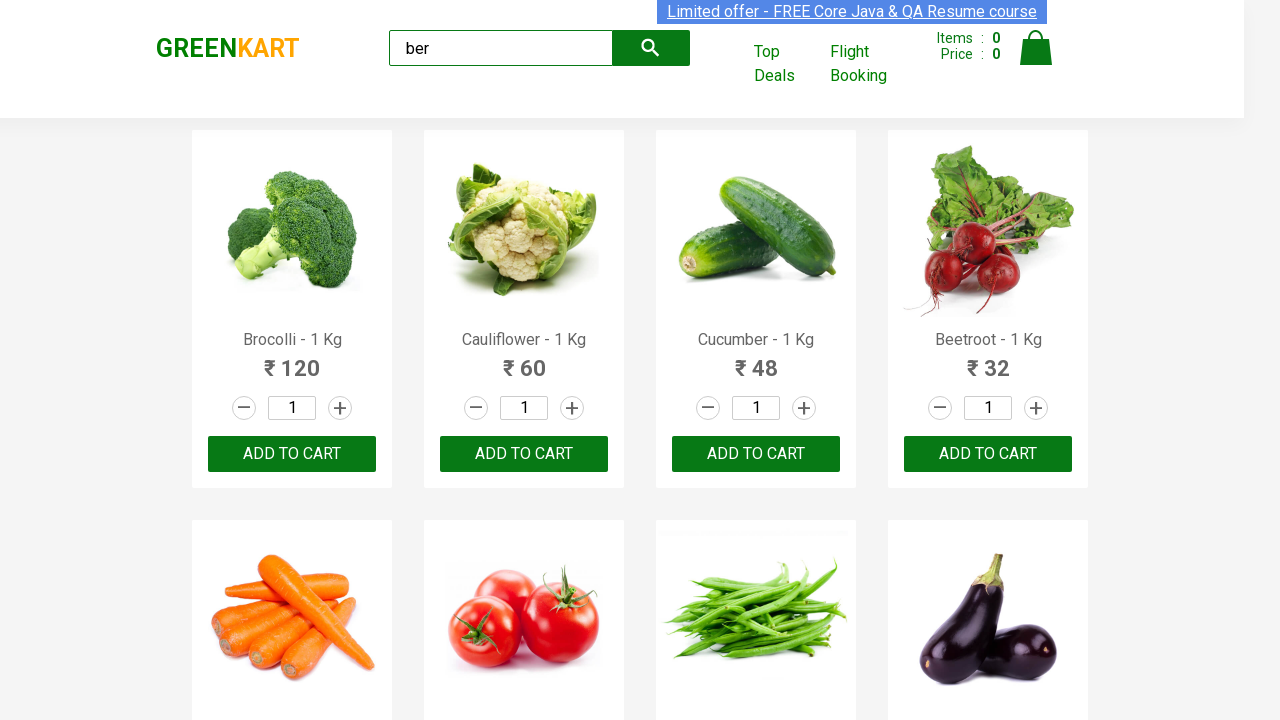

Waited 2 seconds for search results to load
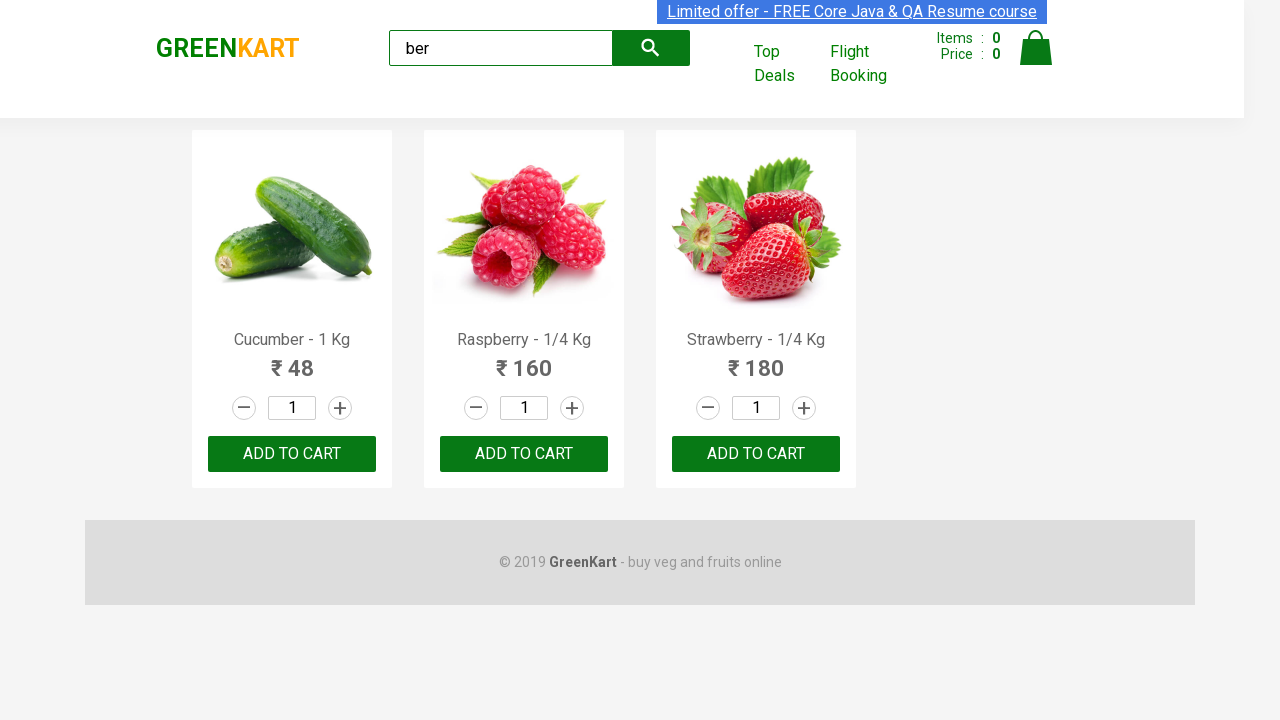

Located all 'Add to Cart' buttons for filtered products
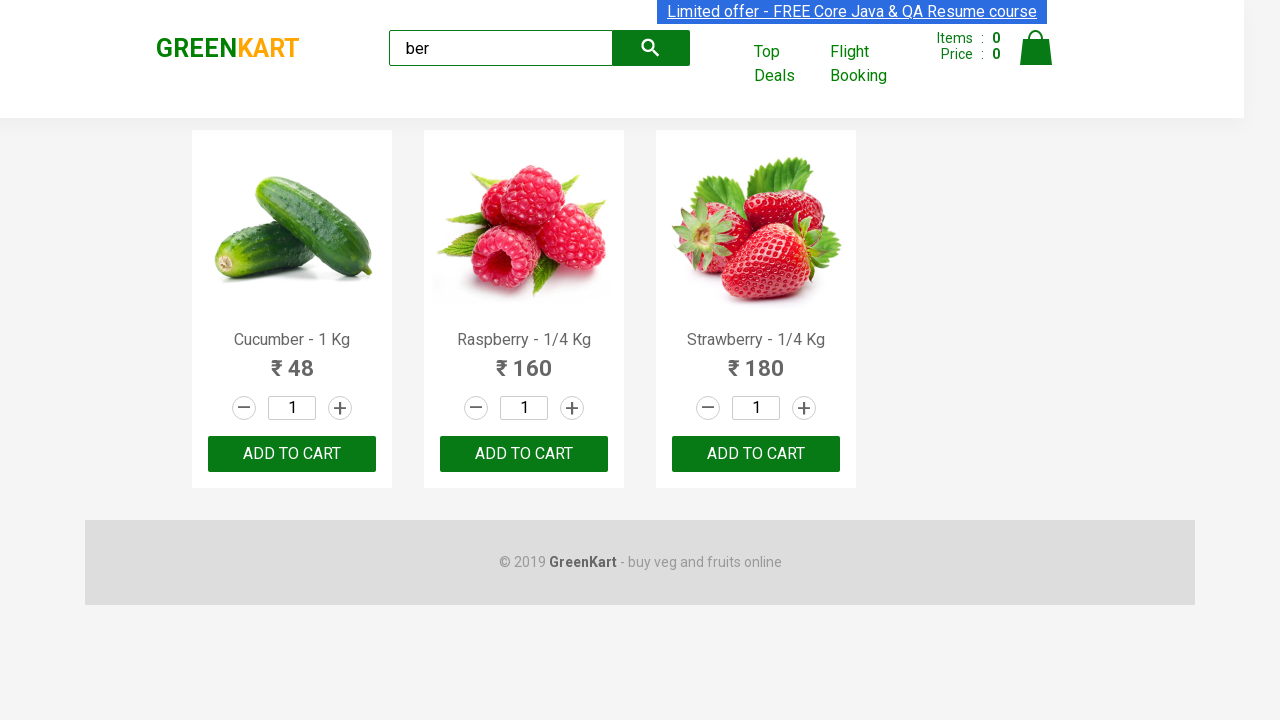

Clicked 'Add to Cart' button for a product at (292, 454) on xpath=//div[@class='product-action']/button >> nth=0
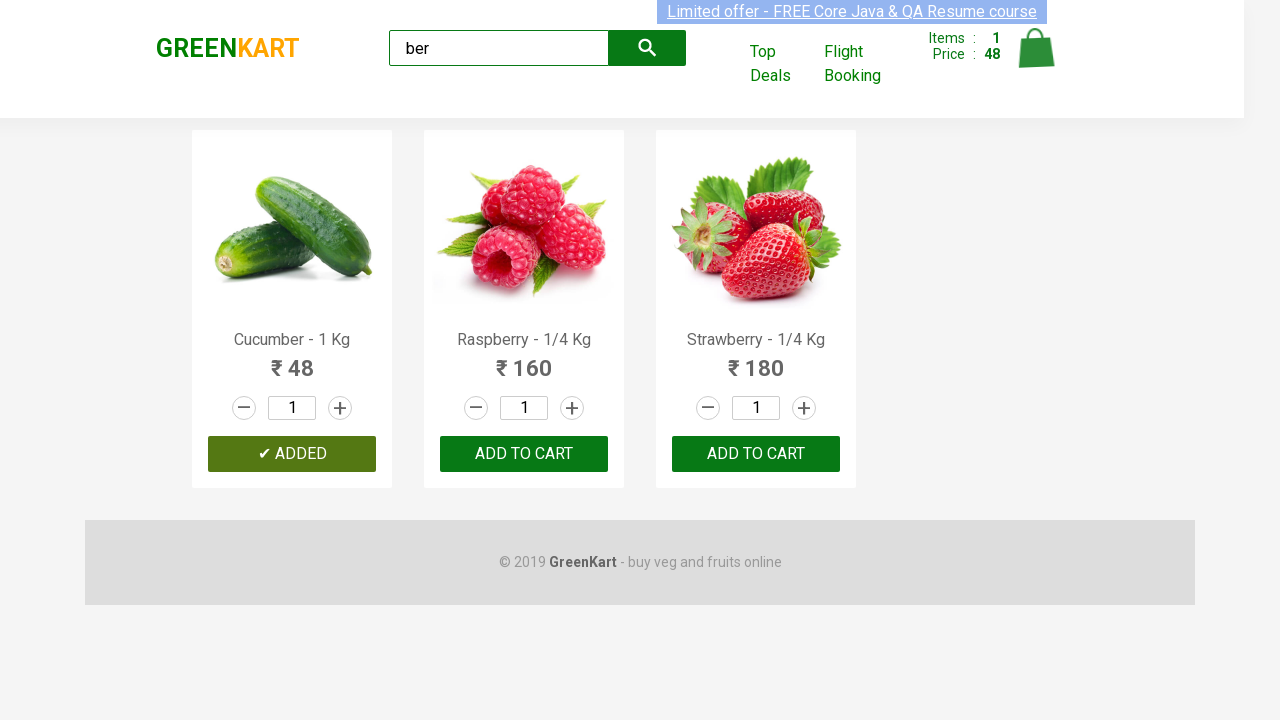

Clicked 'Add to Cart' button for a product at (524, 454) on xpath=//div[@class='product-action']/button >> nth=1
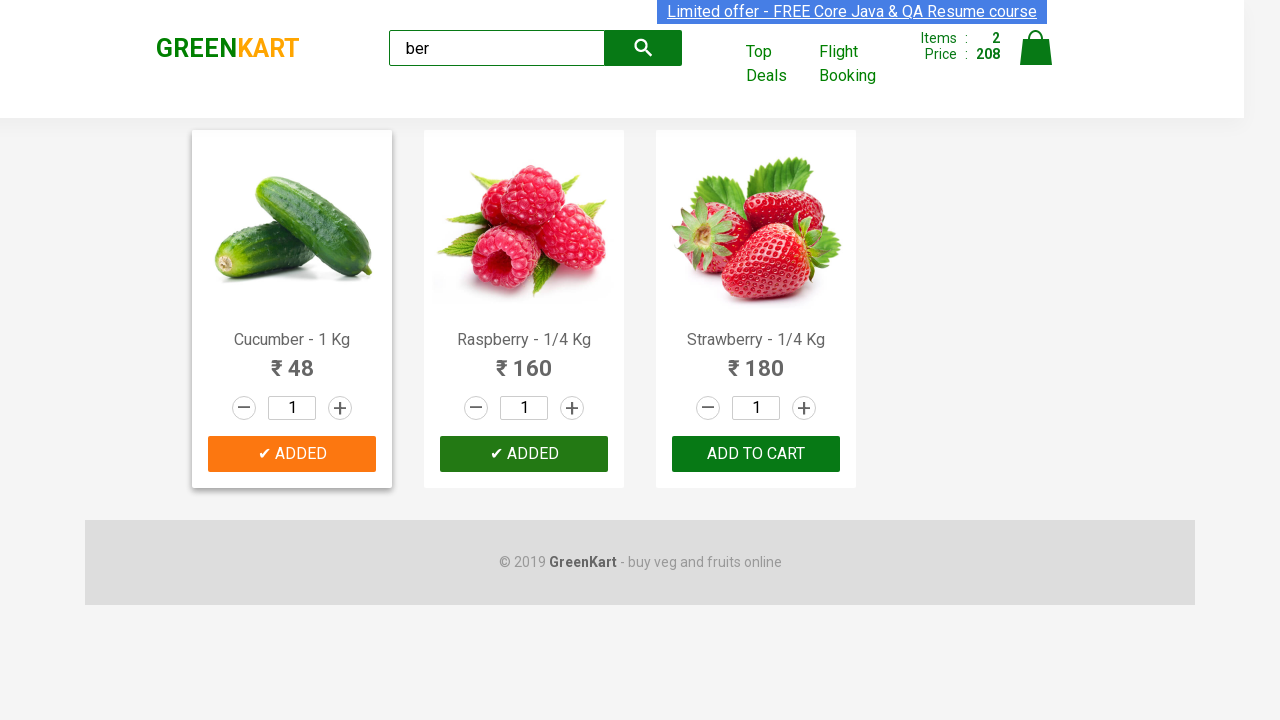

Clicked 'Add to Cart' button for a product at (756, 454) on xpath=//div[@class='product-action']/button >> nth=2
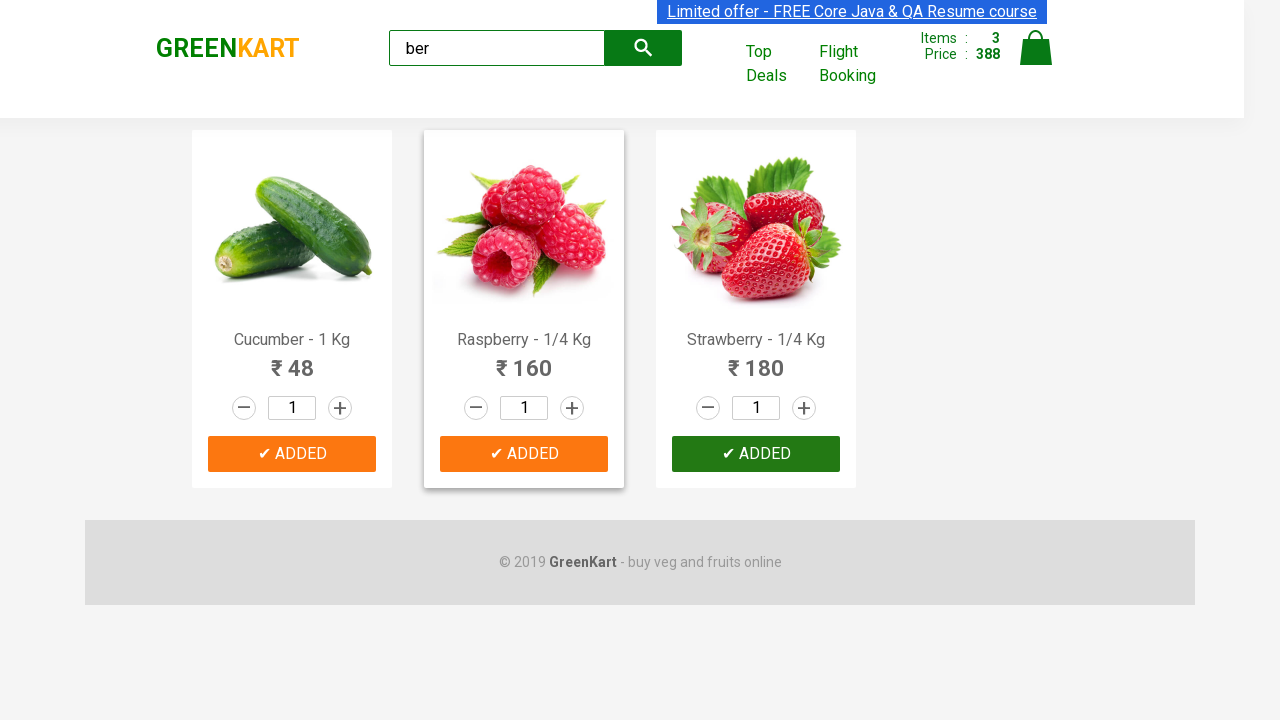

Clicked on cart icon to view shopping cart at (1036, 48) on img[alt='Cart']
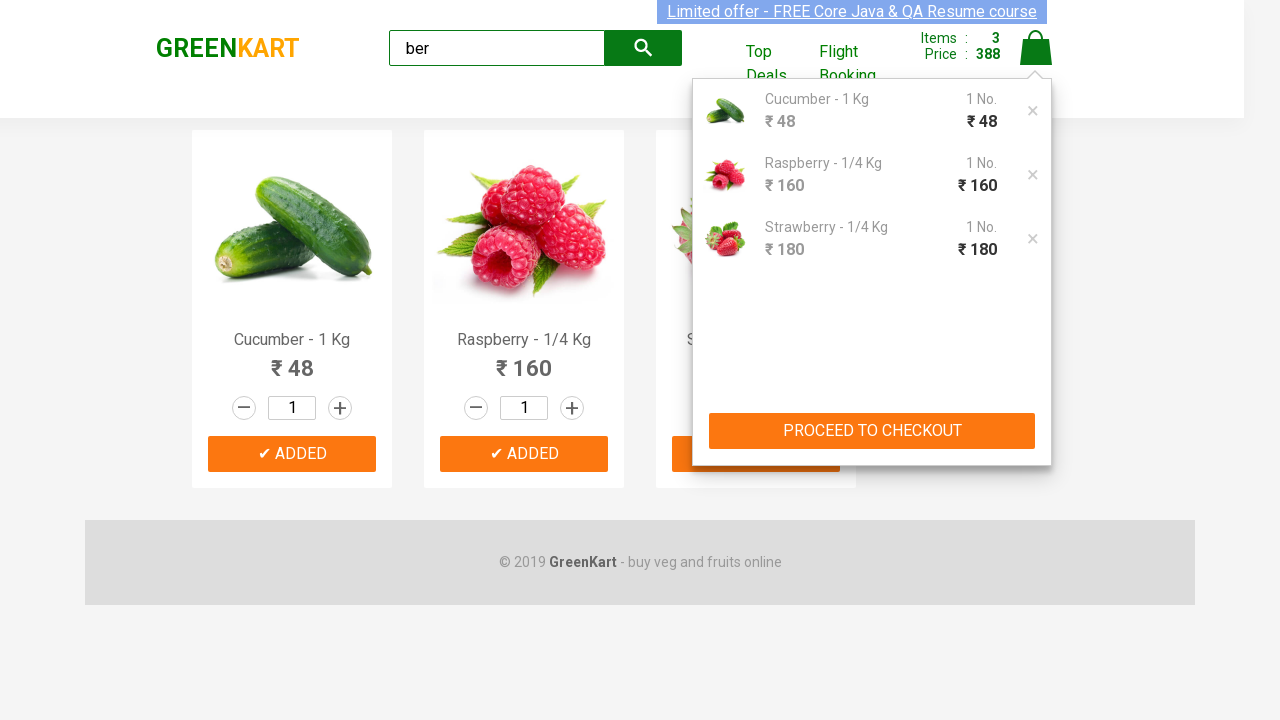

Clicked 'PROCEED TO CHECKOUT' button at (872, 431) on xpath=//button[contains(text(),'PROCEED TO CHECKOUT')]
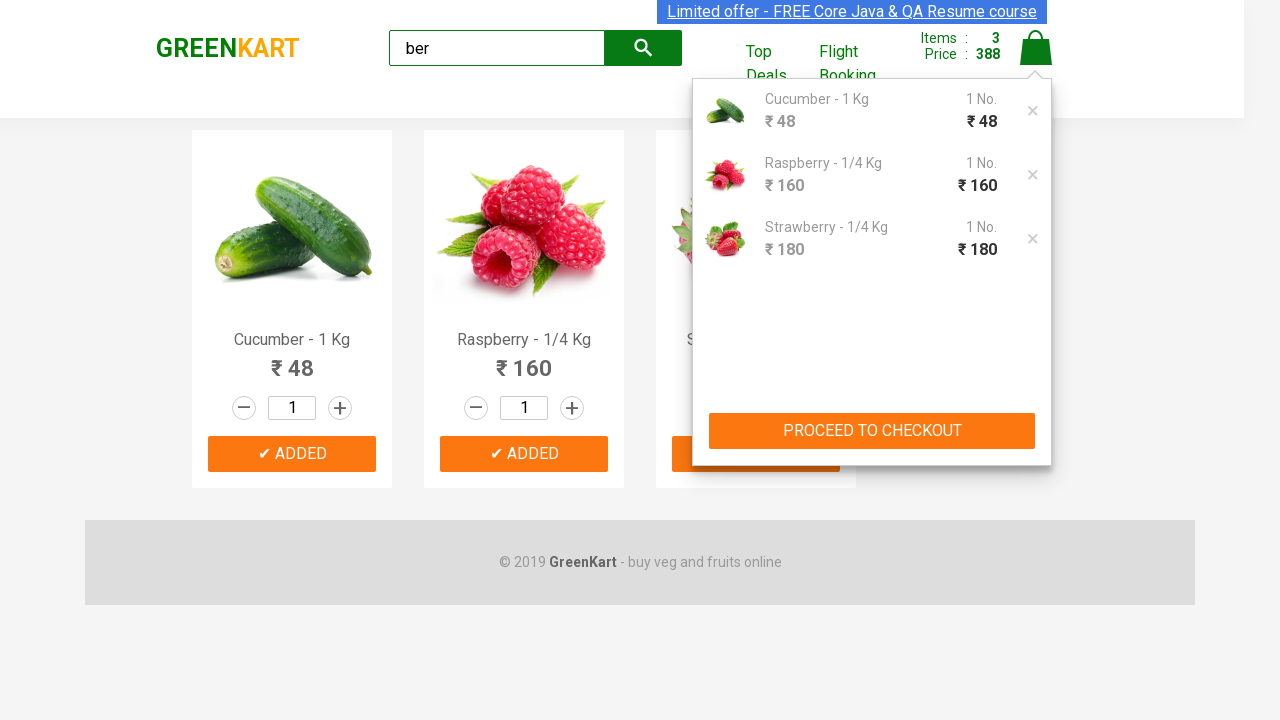

Entered promo code 'rahulshettyacademy' on .promoCode
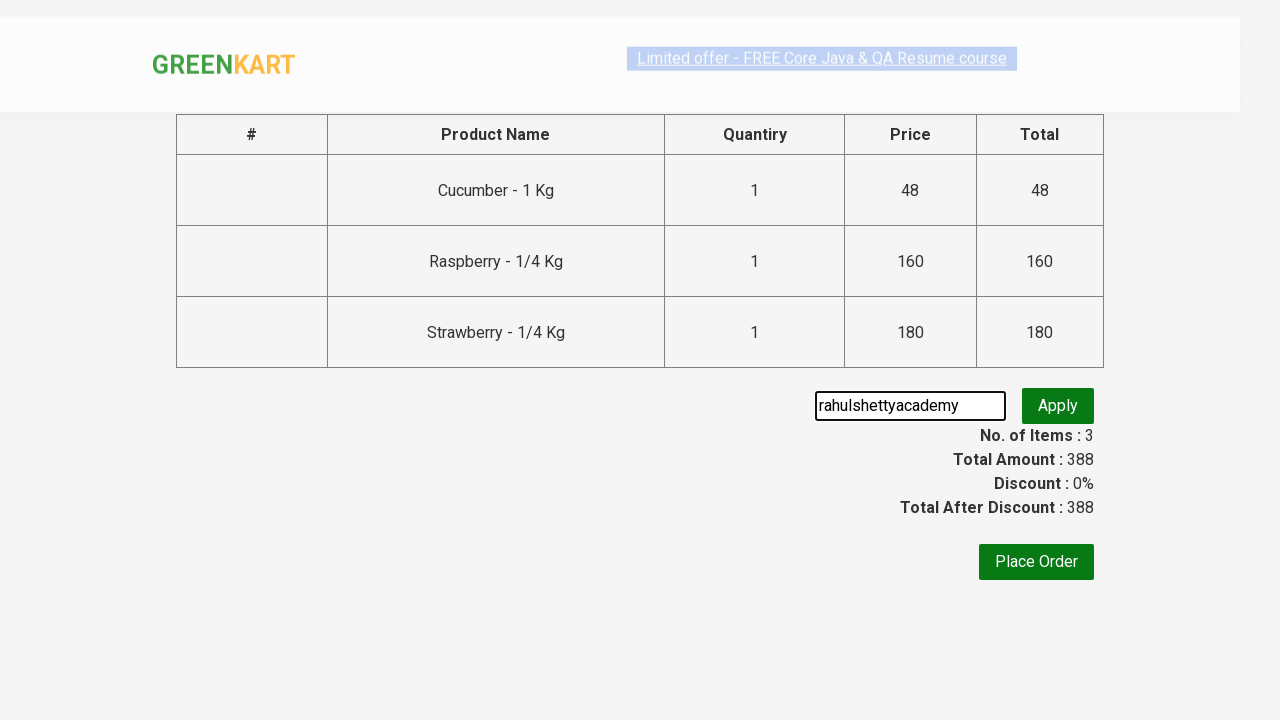

Clicked 'Apply' button to apply promo code at (1058, 406) on .promoBtn
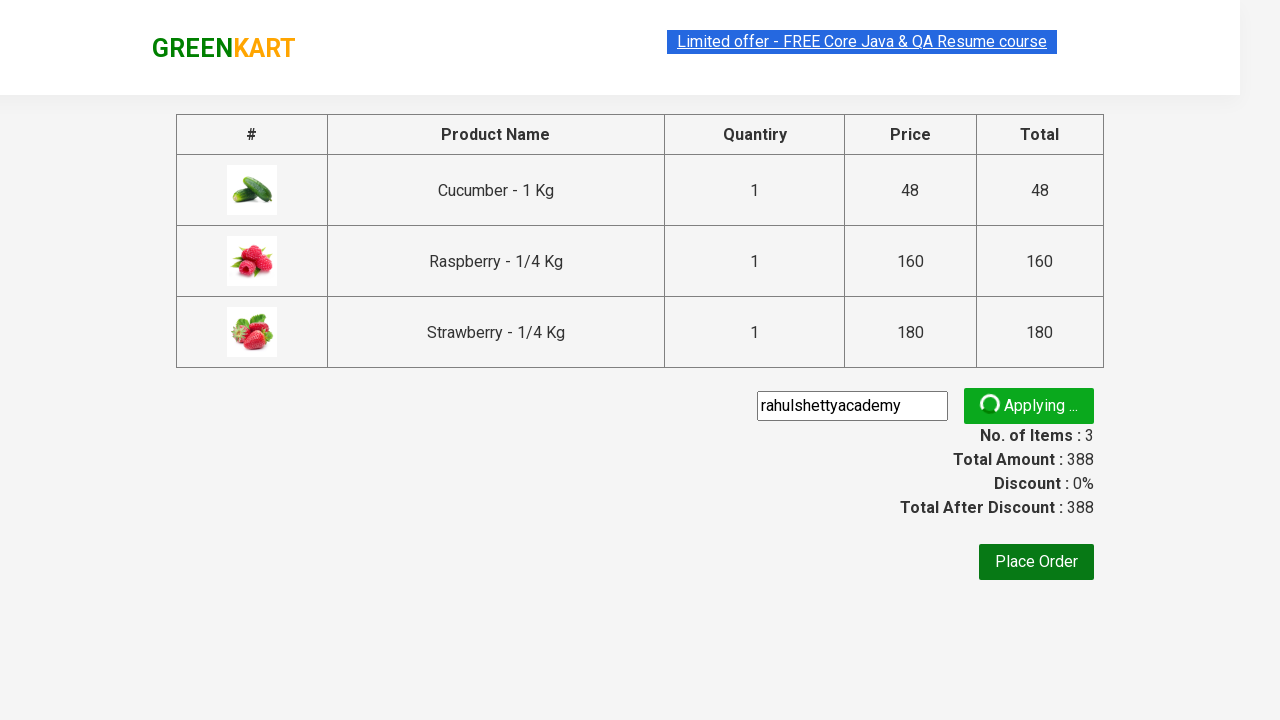

Promo confirmation message appeared
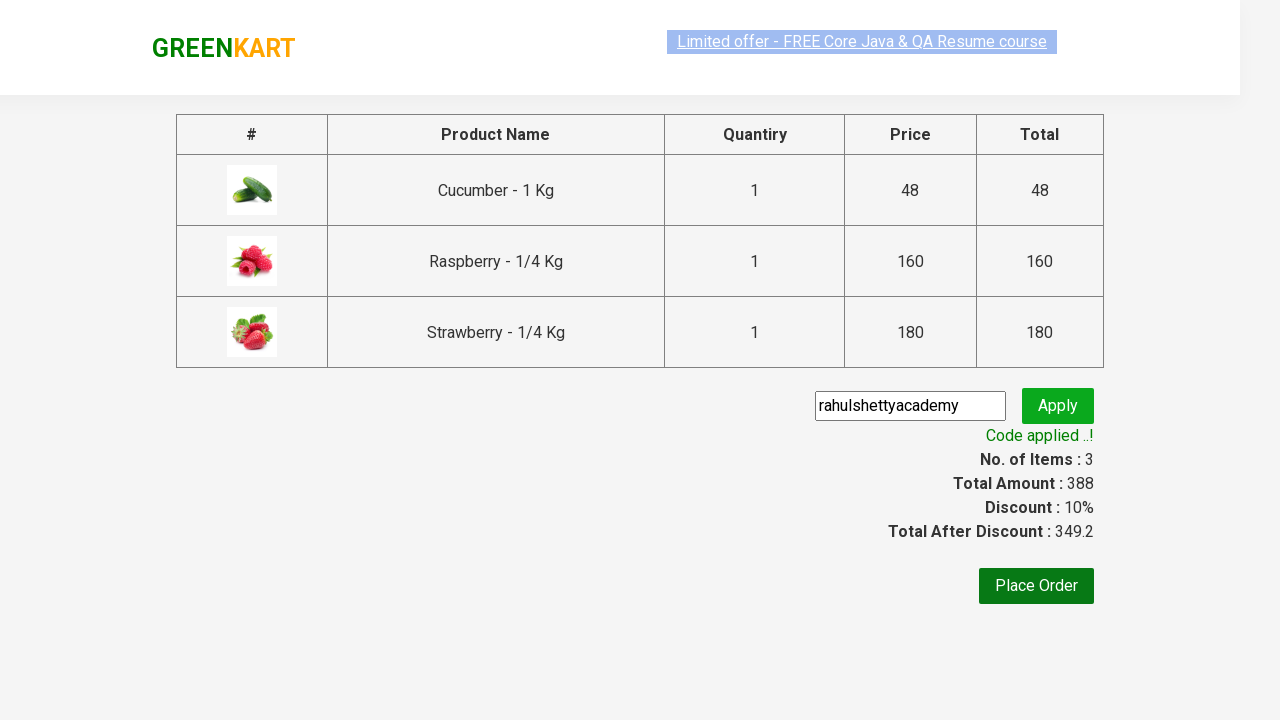

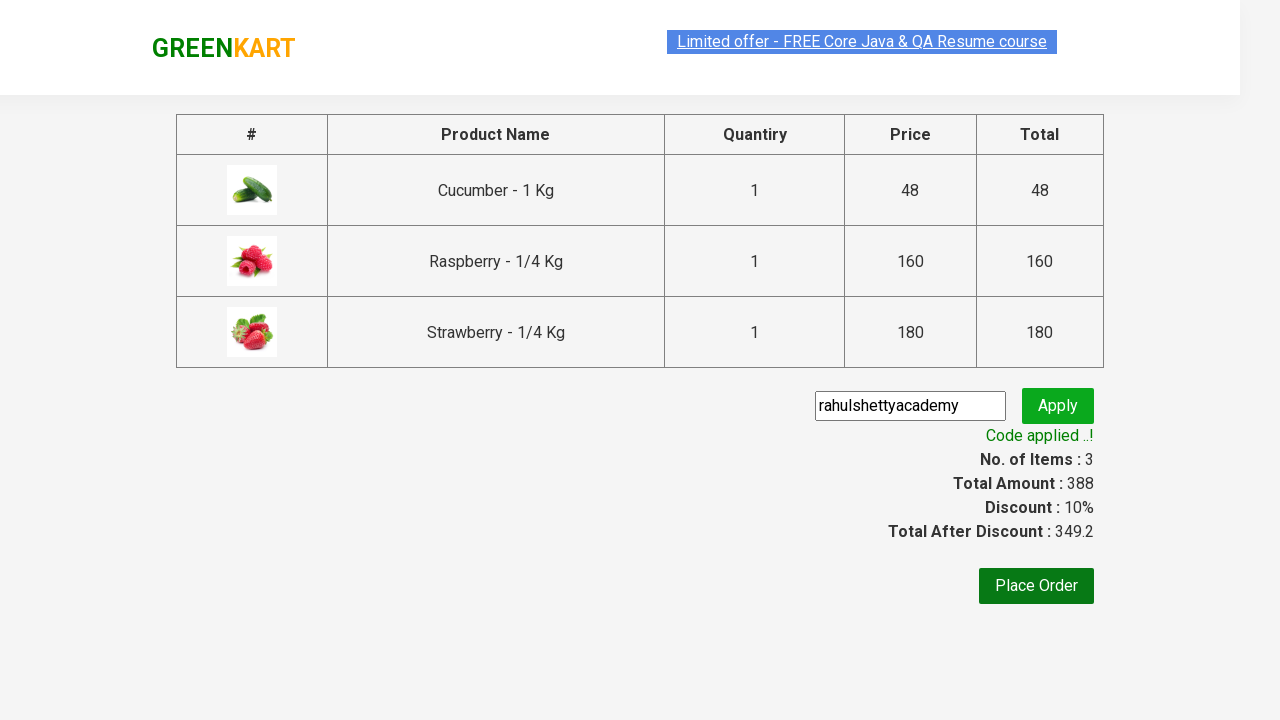